Creates a custom text logo with burning effect by filling in text and font size fields on the CoolText website

Starting URL: https://cooltext.com/Logo-Design-Burning

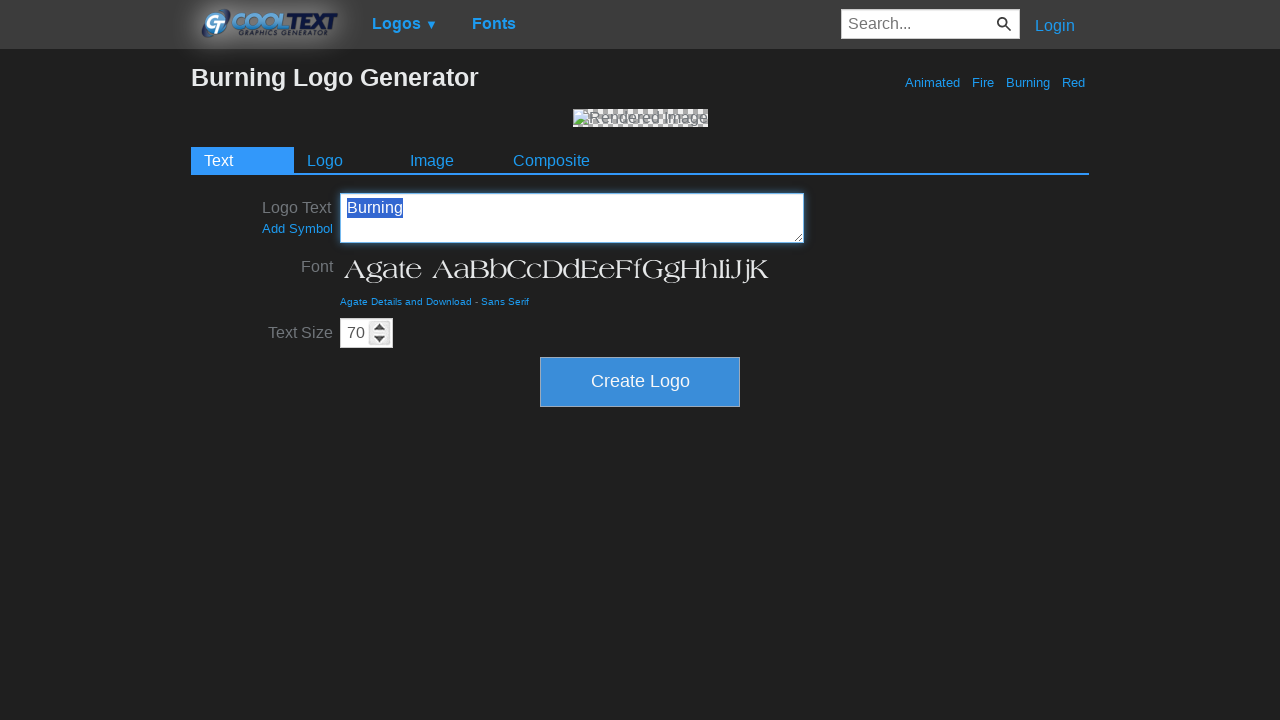

Filled text field with 'Sample Logo Text' for the logo on xpath=/html/body/table/tbody/tr[2]/td[2]/div[1]/div/form/div[1]/table/tbody/tr[1
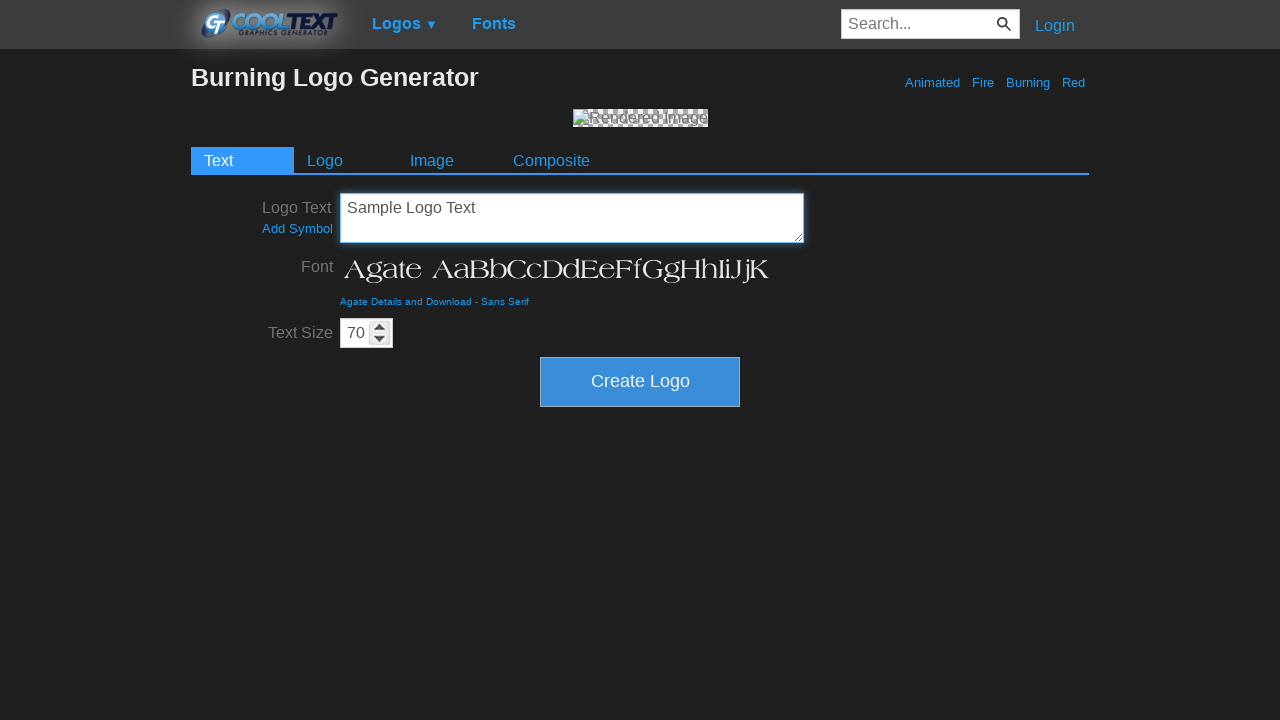

Clicked on the font size input field at (366, 333) on xpath=/html/body/table/tbody/tr[2]/td[2]/div[1]/div/form/div[1]/table/tbody/tr[3
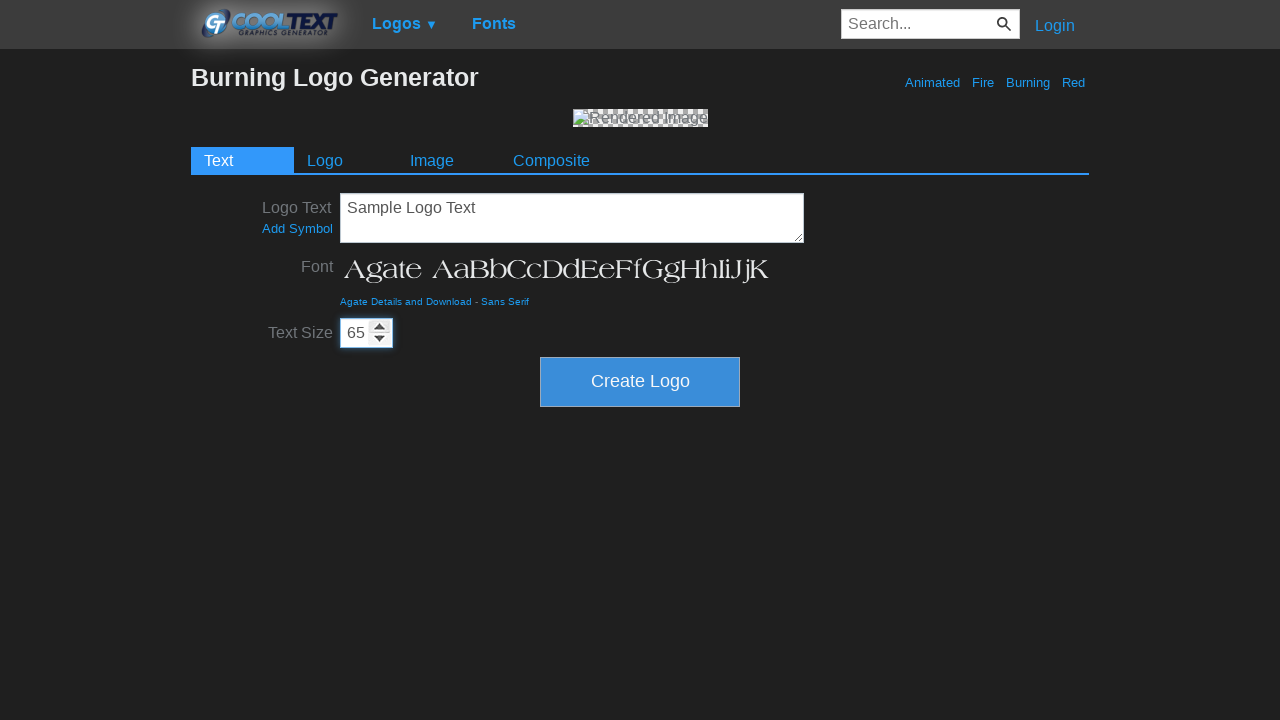

Selected all text in font size field on xpath=/html/body/table/tbody/tr[2]/td[2]/div[1]/div/form/div[1]/table/tbody/tr[3
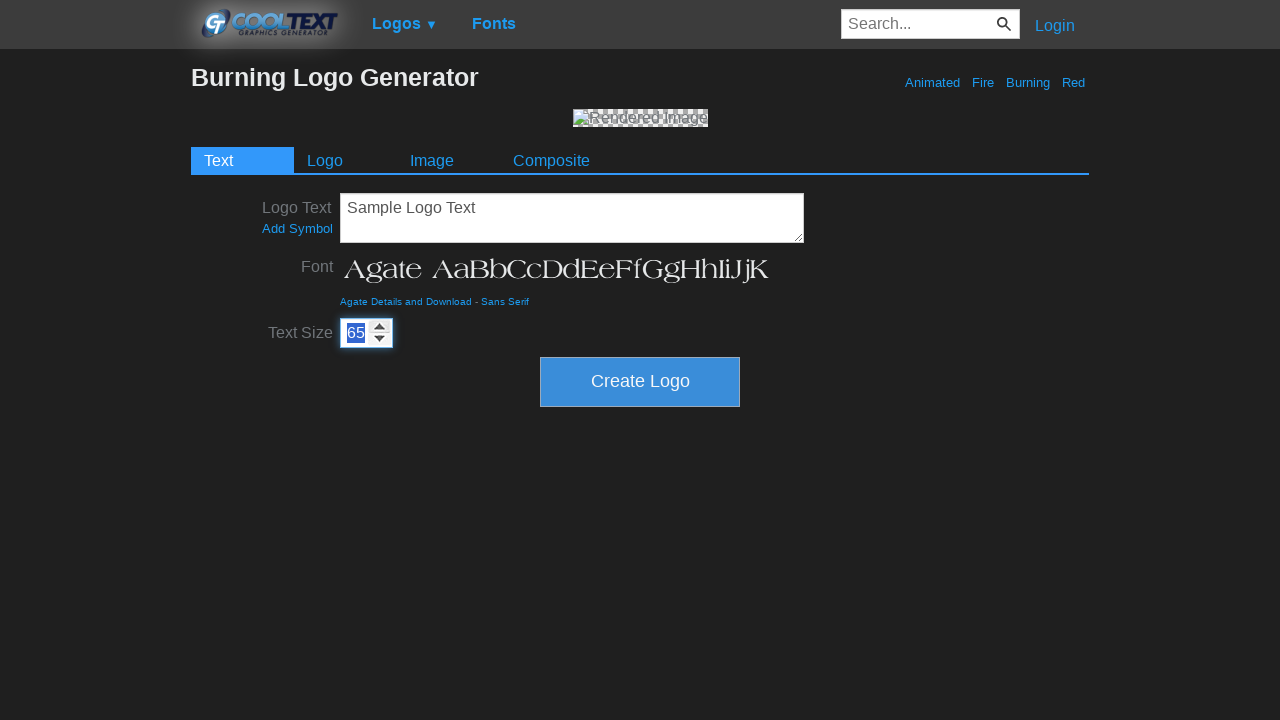

Set font size to 72 on xpath=/html/body/table/tbody/tr[2]/td[2]/div[1]/div/form/div[1]/table/tbody/tr[3
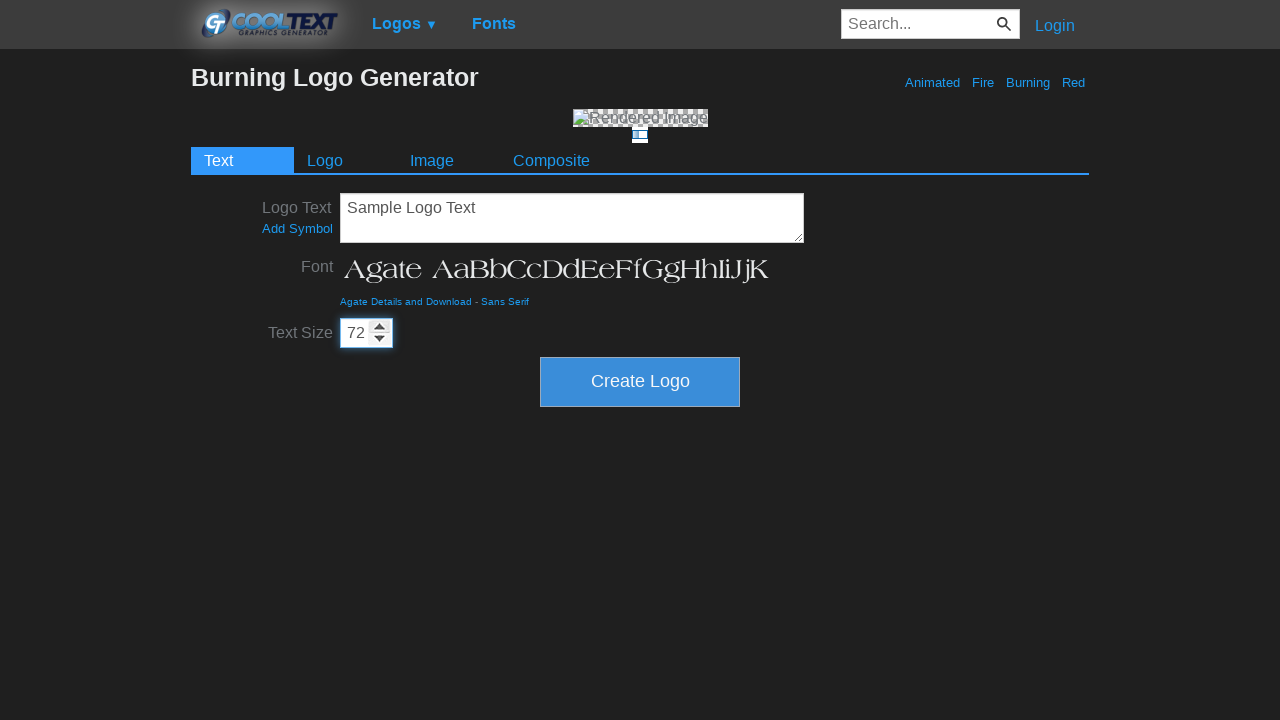

Waited 5 seconds for the logo image to update with burning effect
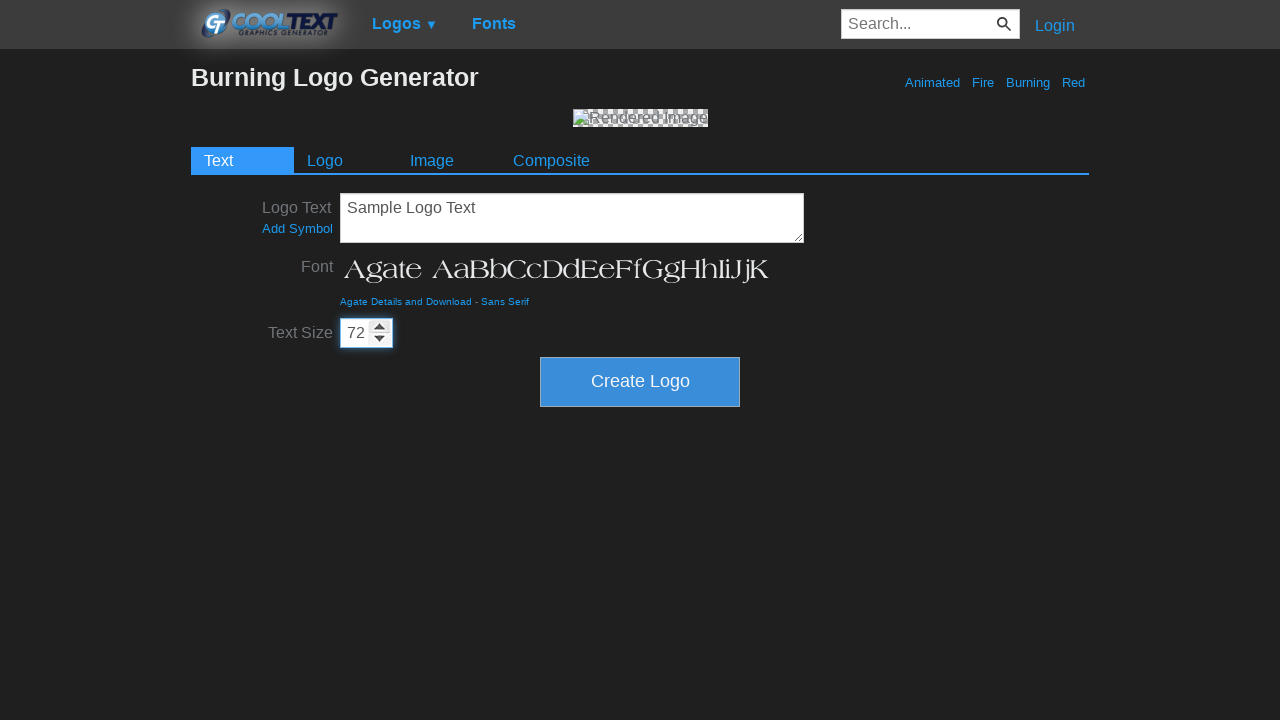

Verified that the generated logo image is visible
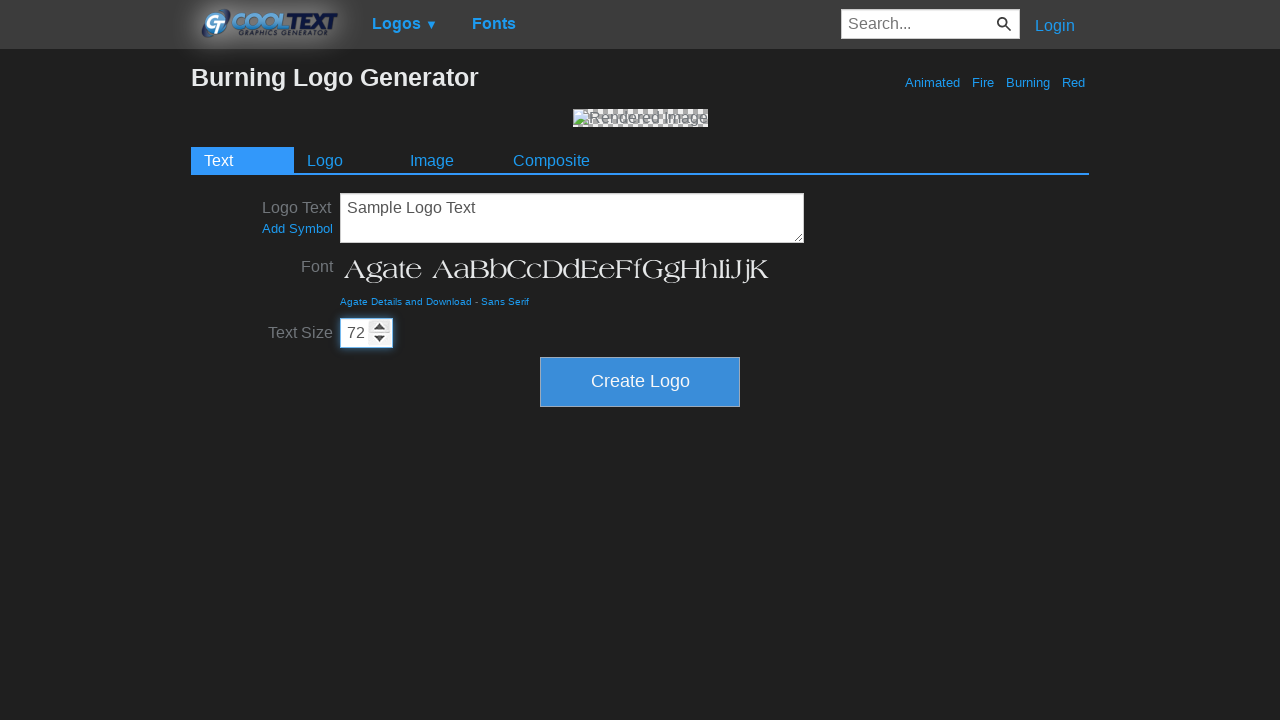

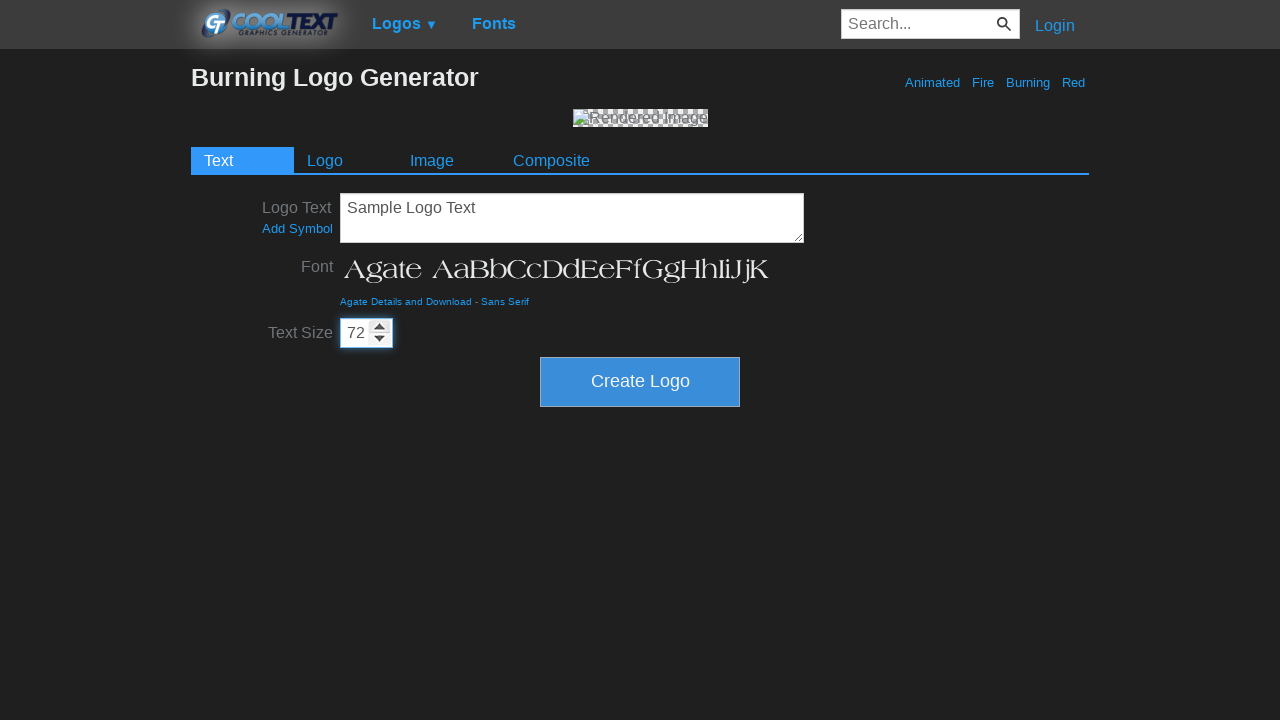